Tests a web form by entering text into a text box, clicking the submit button, and verifying the confirmation message is displayed.

Starting URL: https://www.selenium.dev/selenium/web/web-form.html

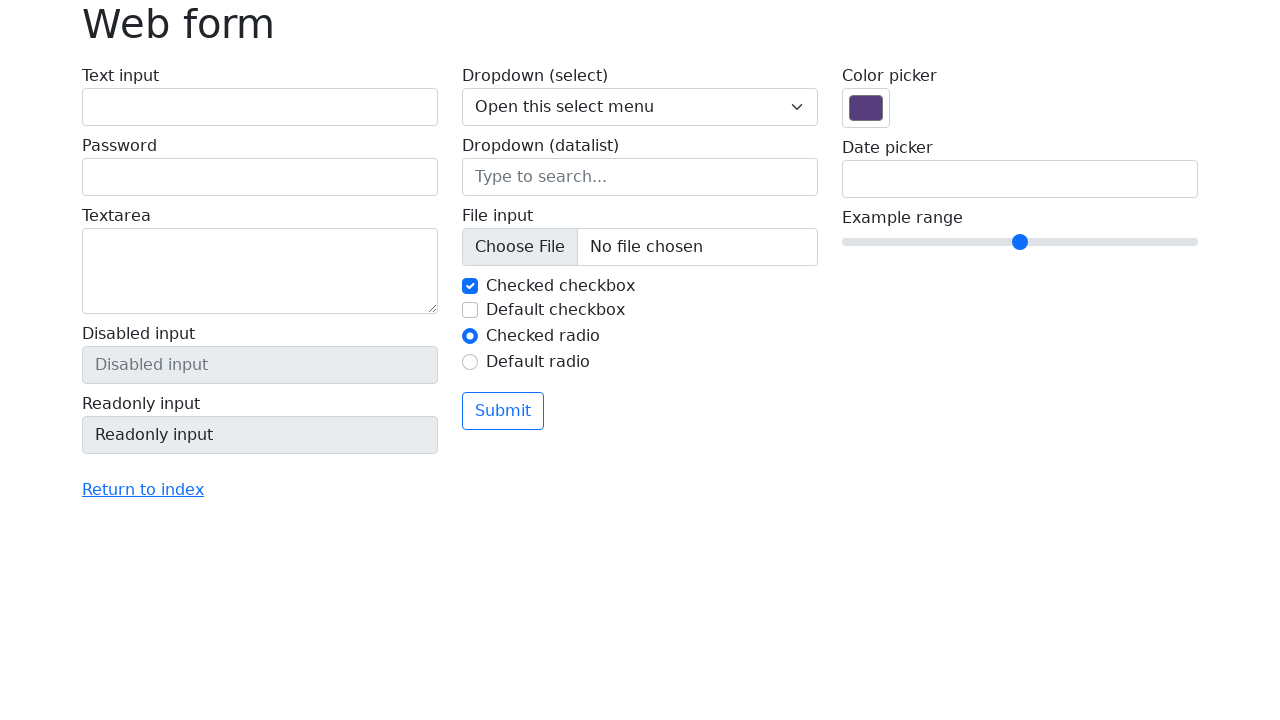

Verified page title is 'Web form'
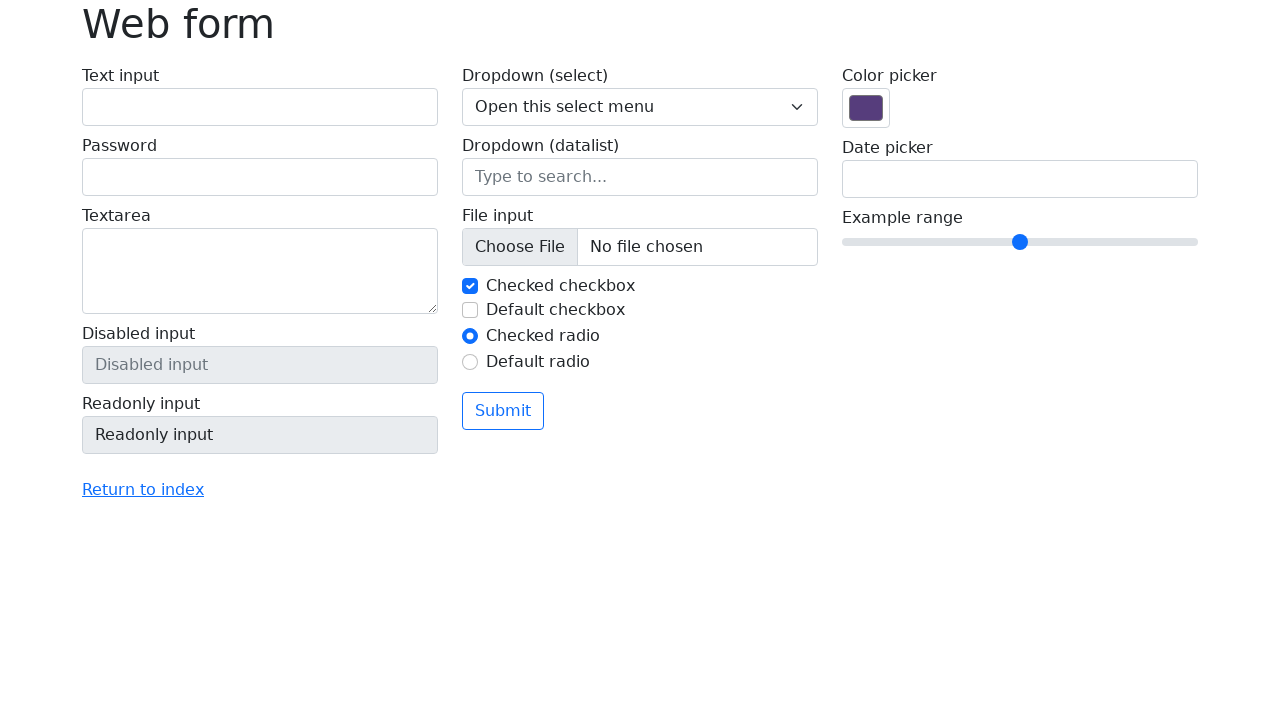

Filled text input field with 'Selenium' on input[name='my-text']
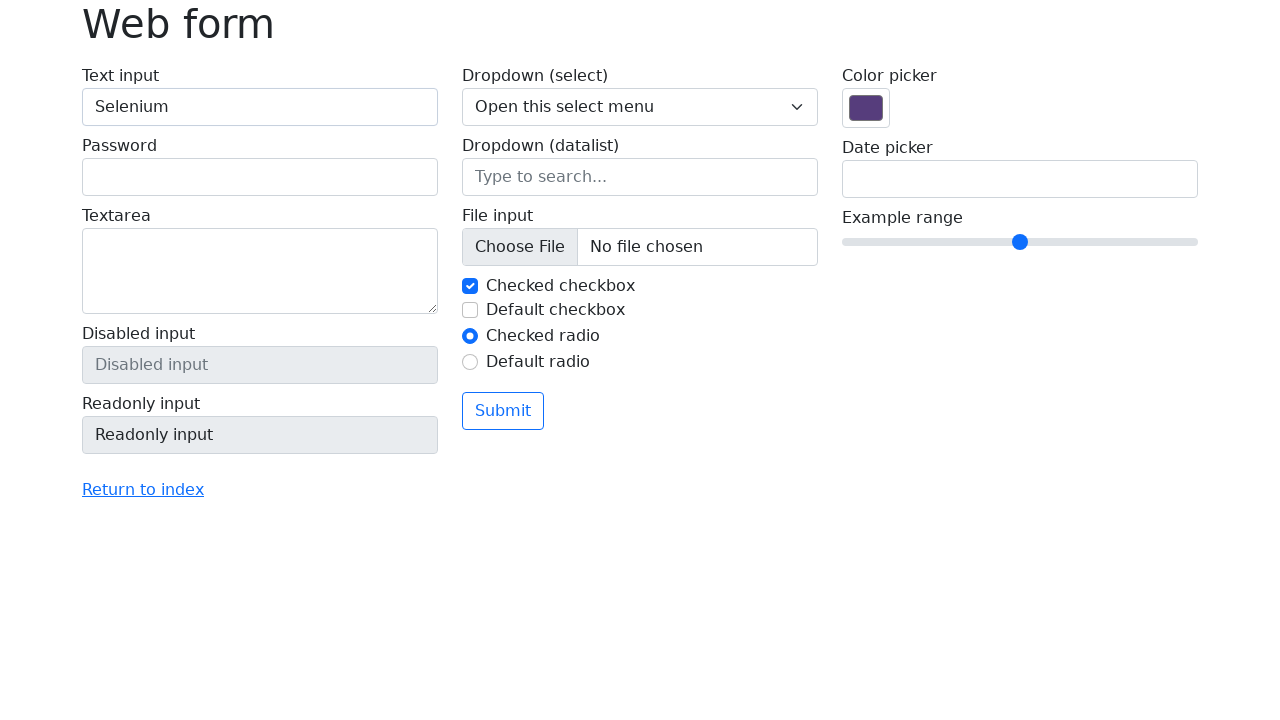

Clicked the submit button at (503, 411) on button
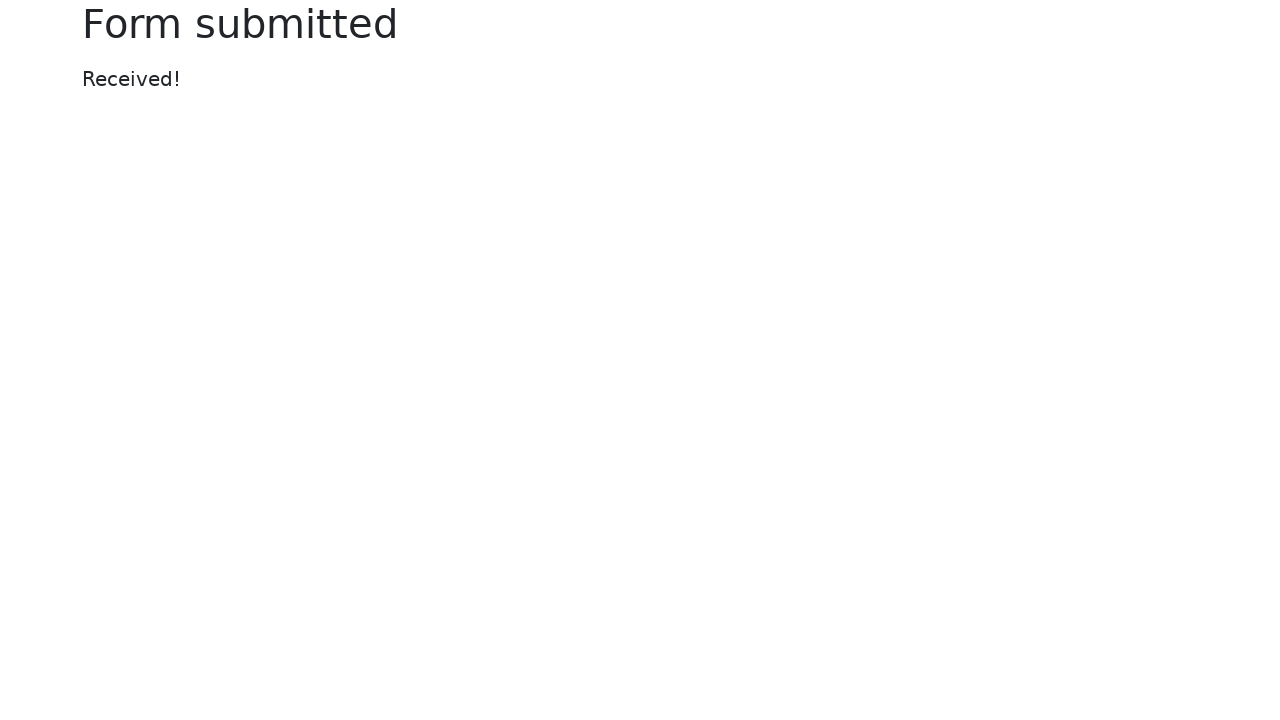

Confirmation message element is visible
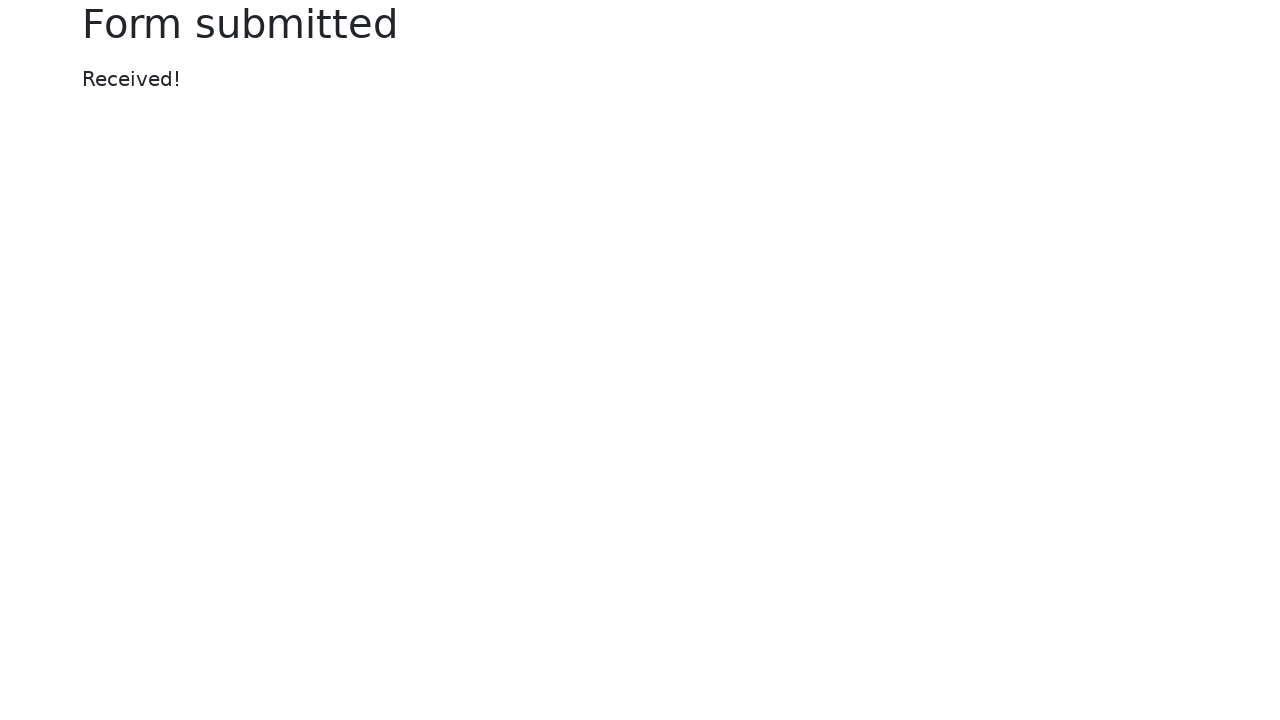

Verified confirmation message displays 'Received!'
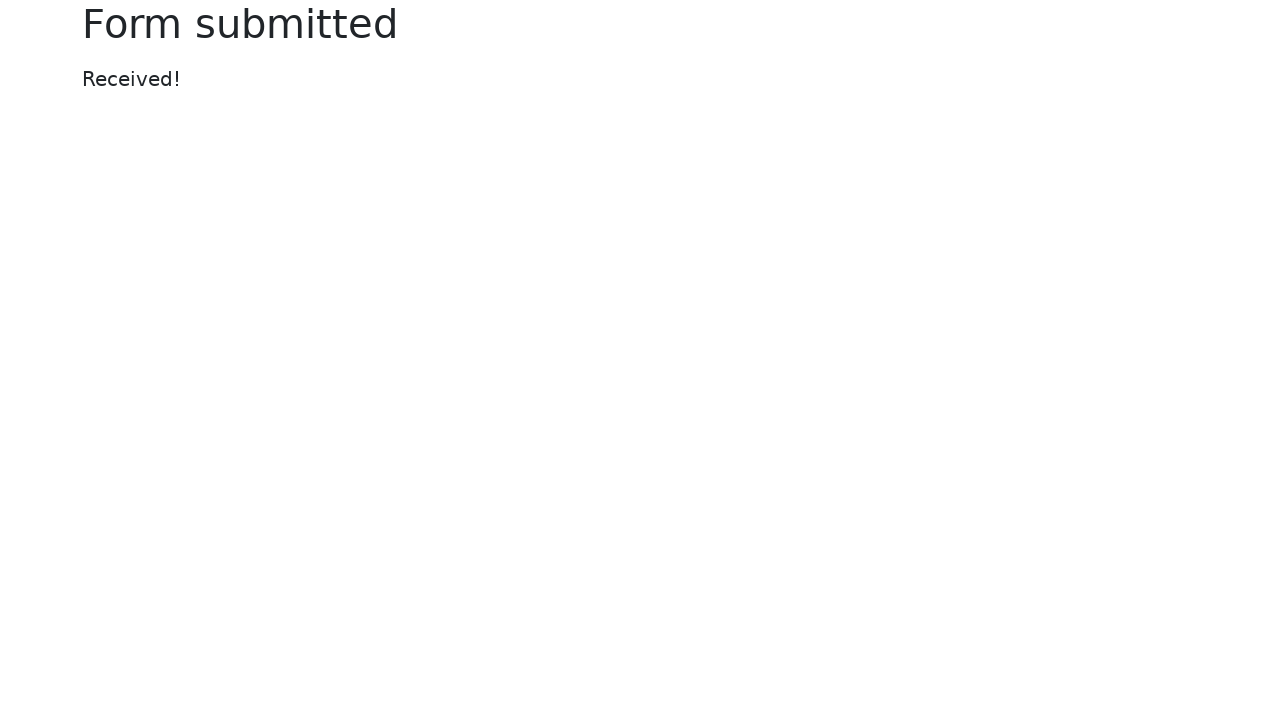

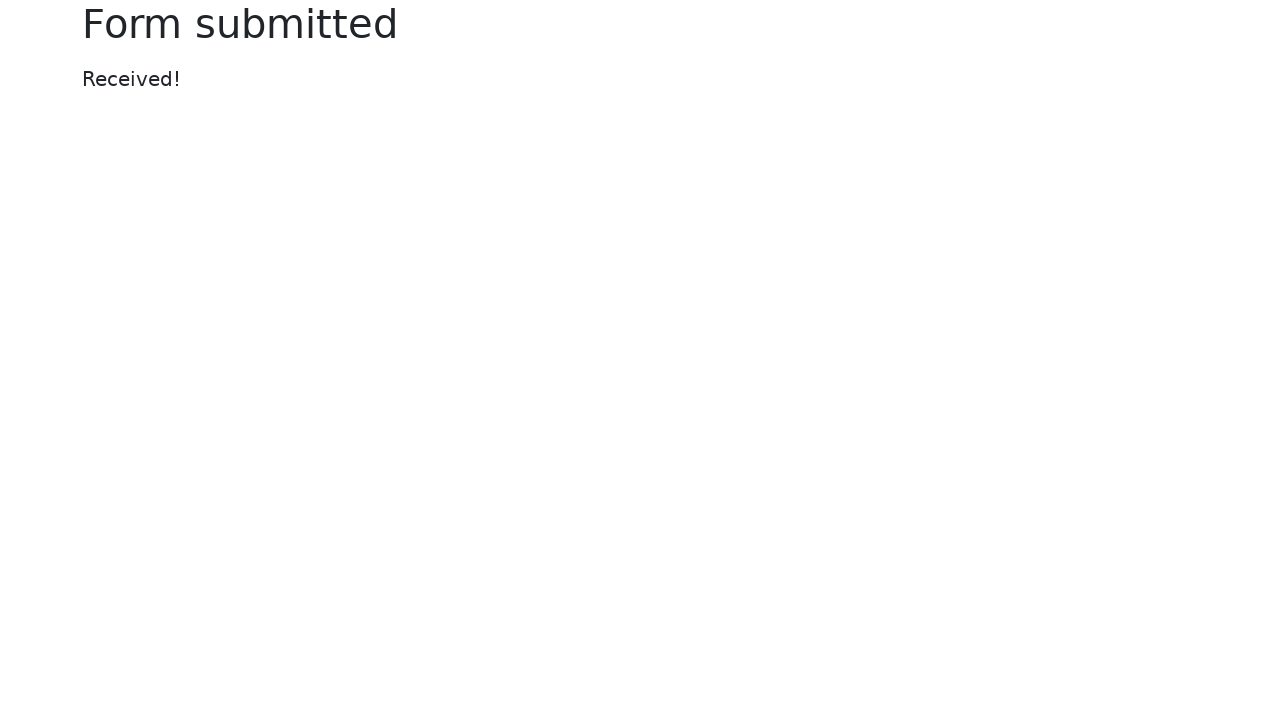